Navigates to ToolsQA website, scrolls to the "Latest Articles" link using JavaScript scroll, and verifies the element is visible on the page.

Starting URL: https://toolsqa.com/

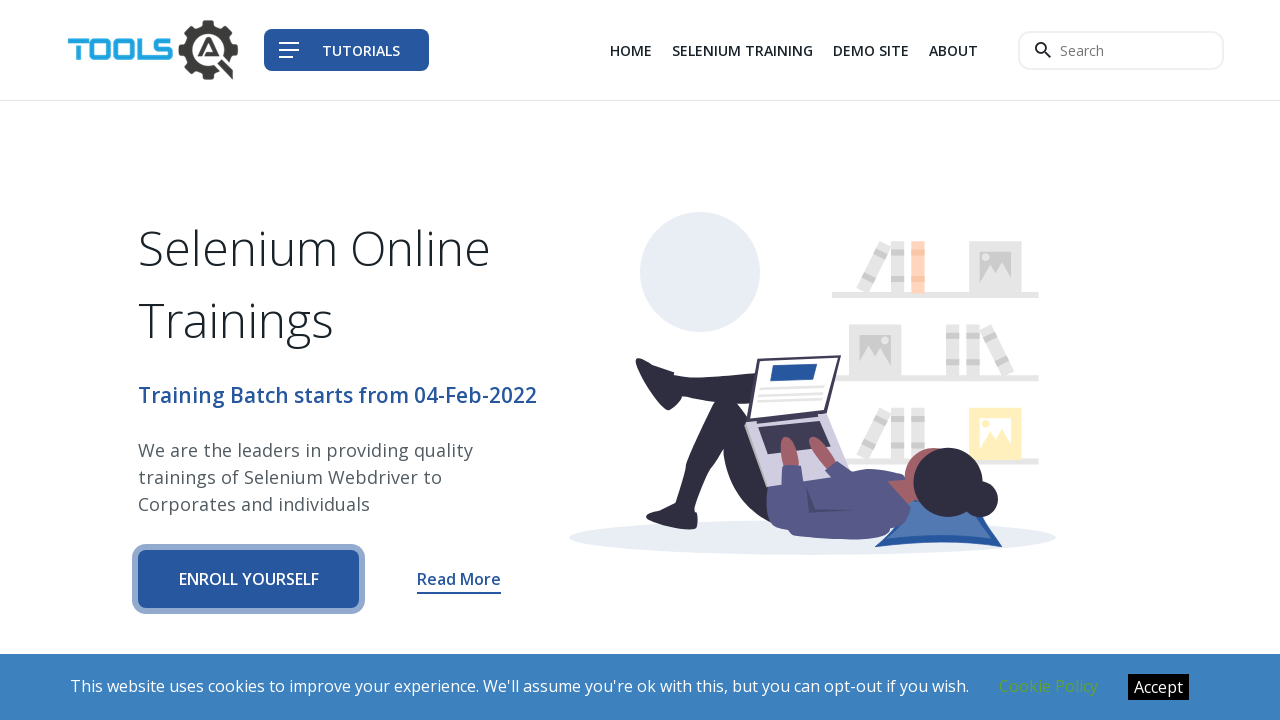

Located the 'Latest Articles' link element
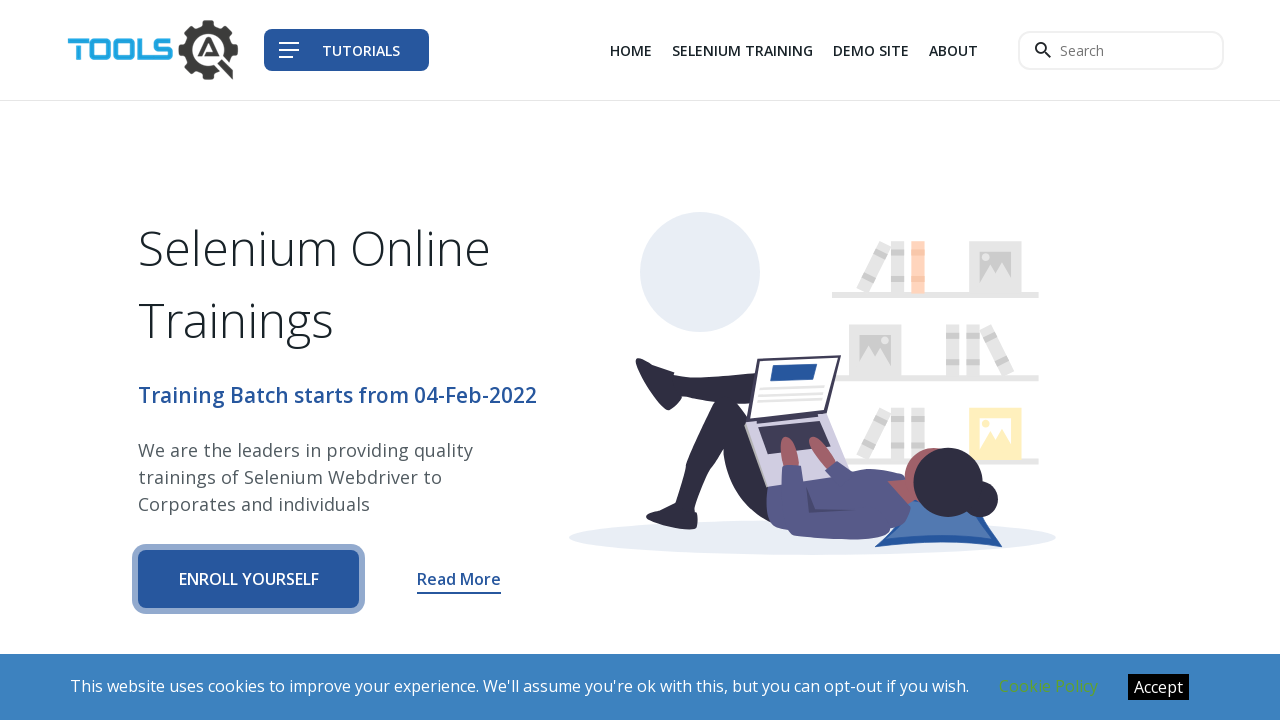

Scrolled 'Latest Articles' link into view
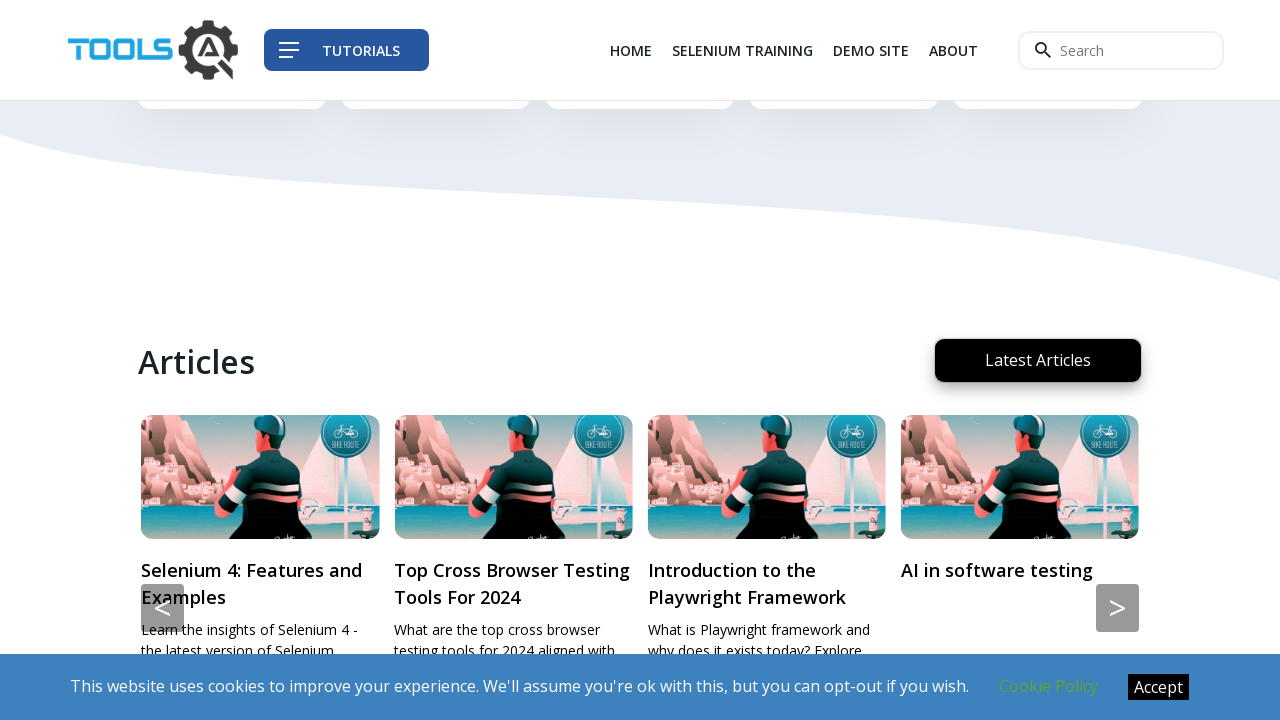

Verified 'Latest Articles' link is visible on the page
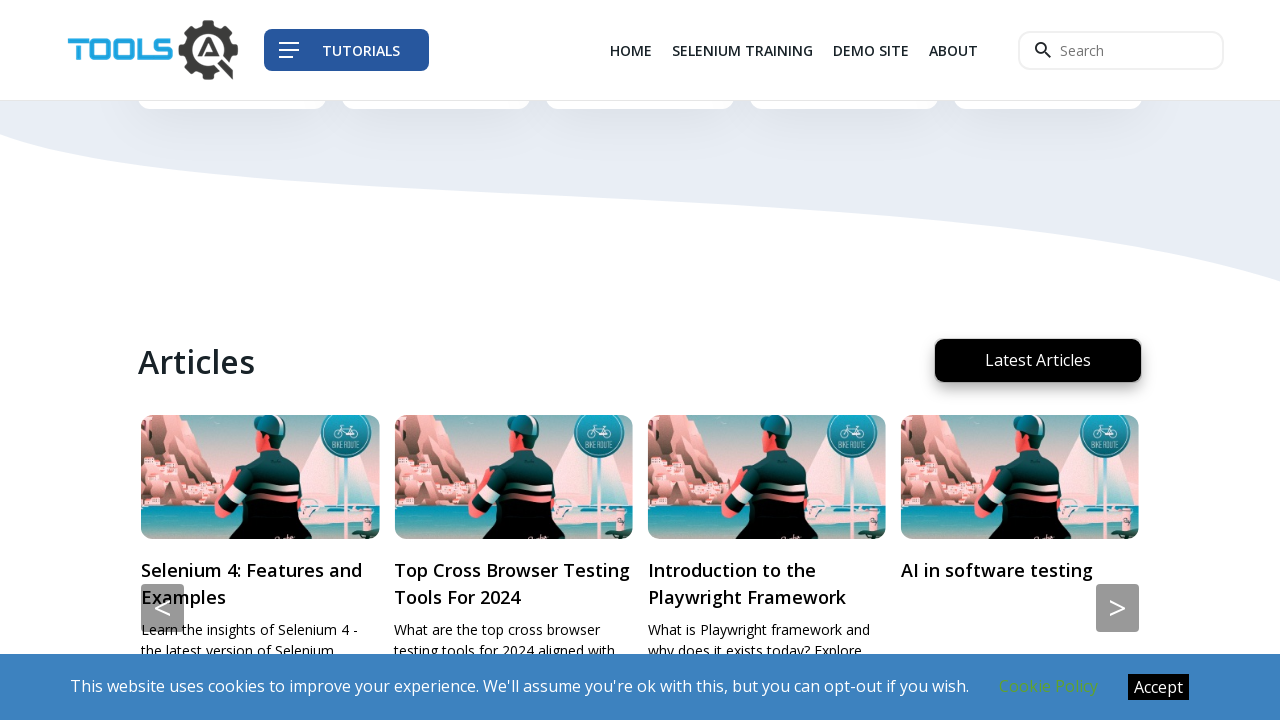

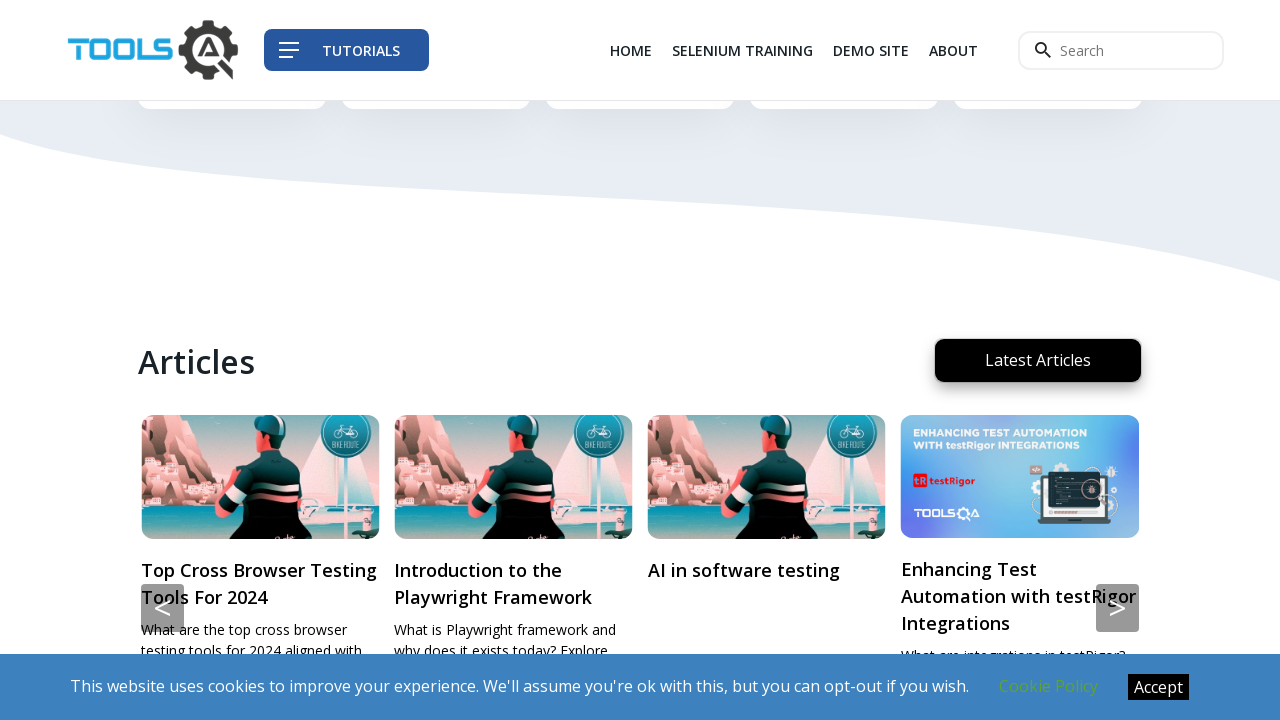